Tests the User Inyerface website by clicking the link to start the game and verifying navigation to the game page

Starting URL: https://userinyerface.com/

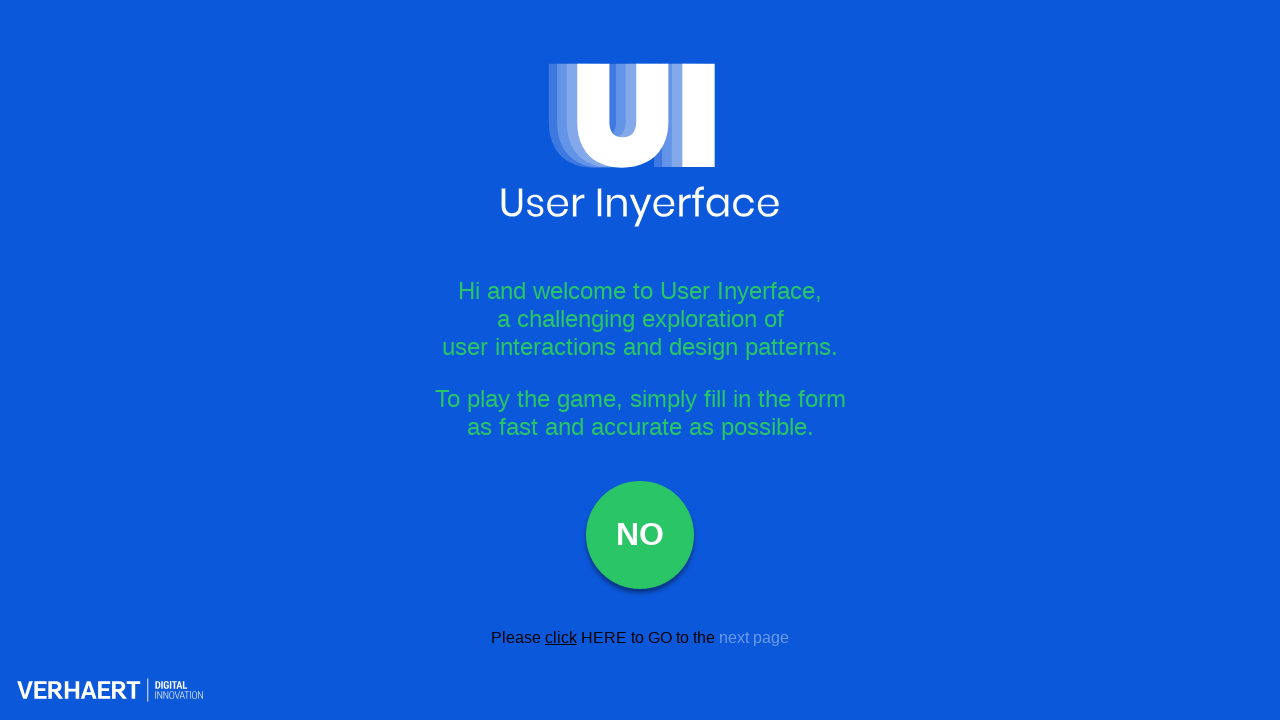

Clicked the 'HERE' link to start the game at (604, 637) on xpath=//*[@id='app']/div[1]/div/div[4]/p/a
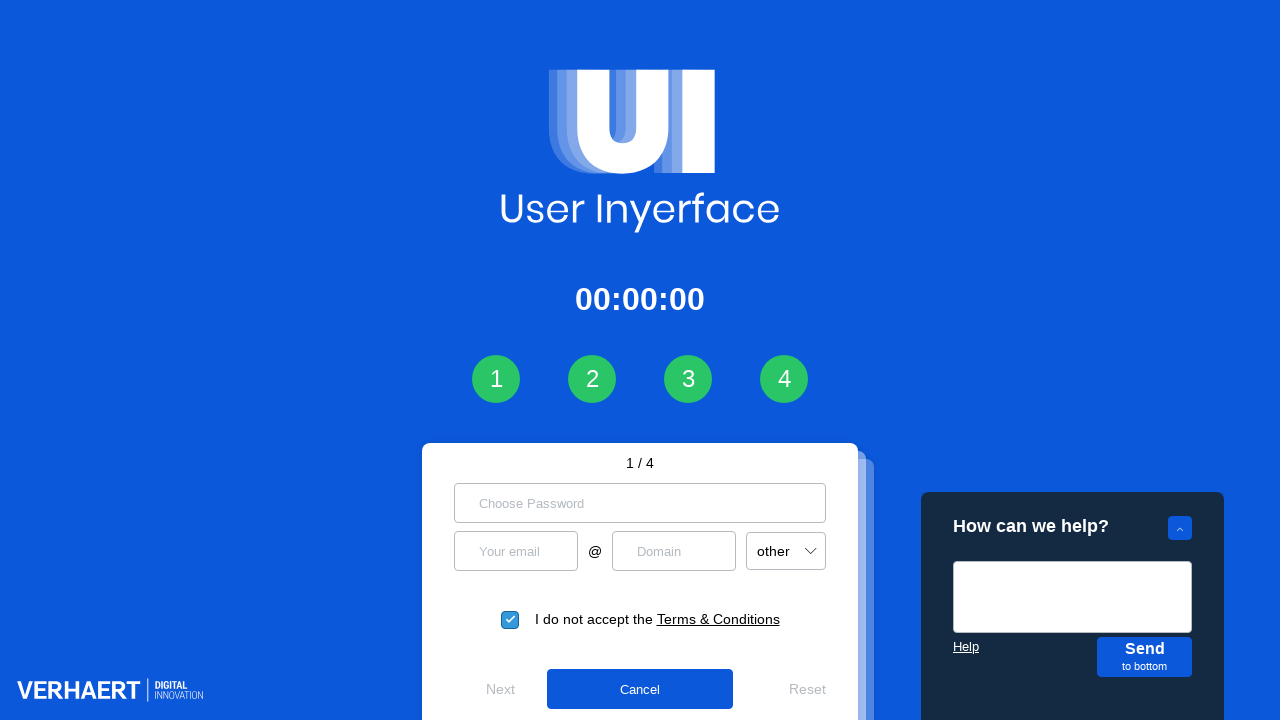

Navigation to game page completed
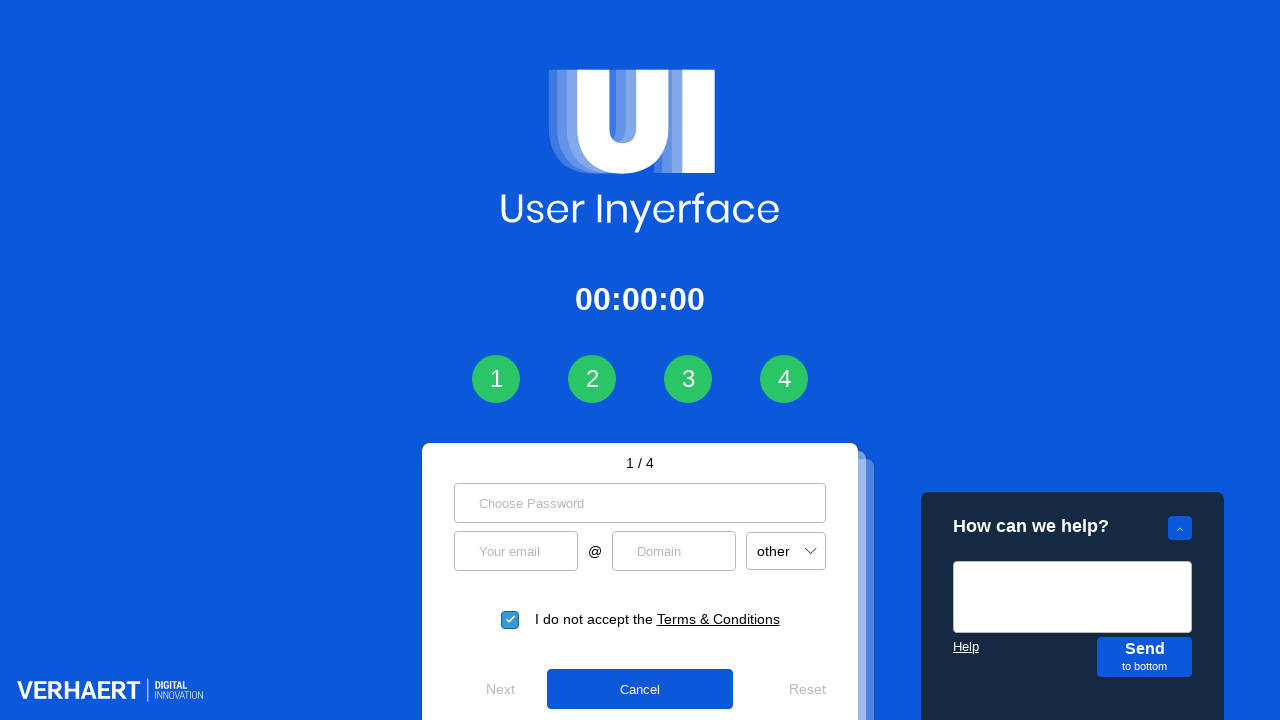

Verified game.html is in the current URL
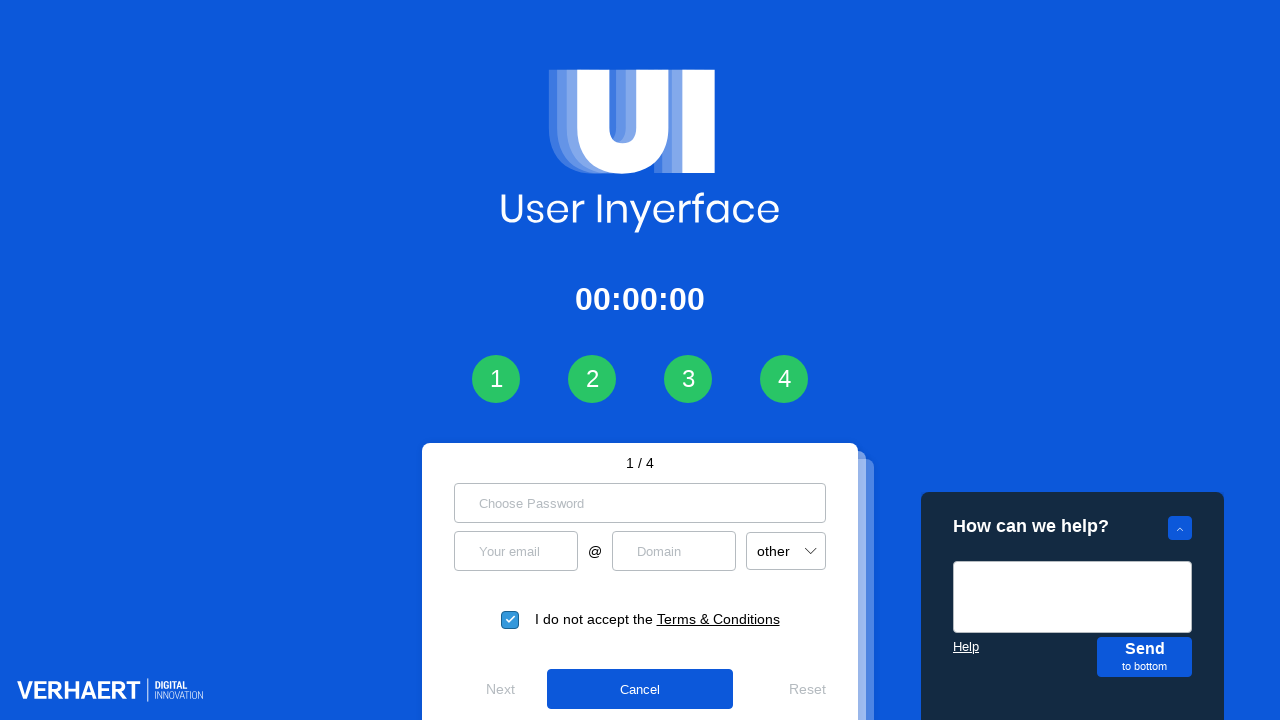

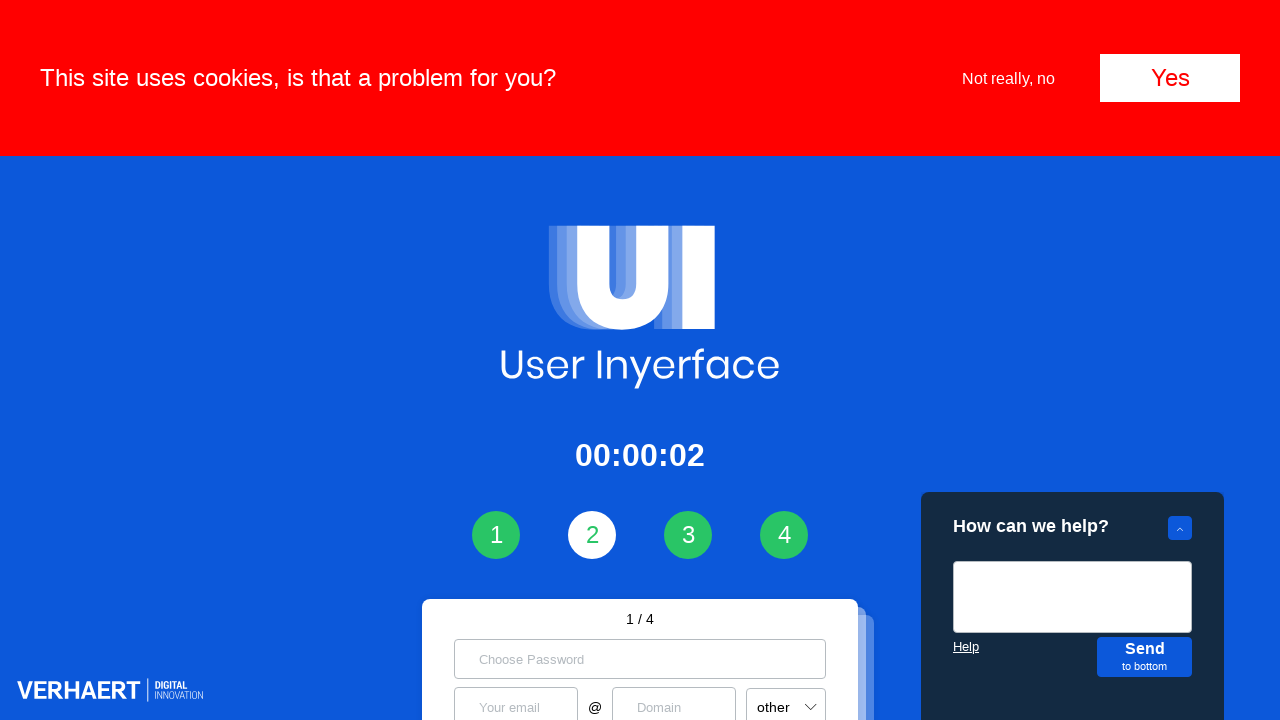